Tests that the cart icon shows a number indicator after adding an item to cart

Starting URL: https://bookbox.ch/

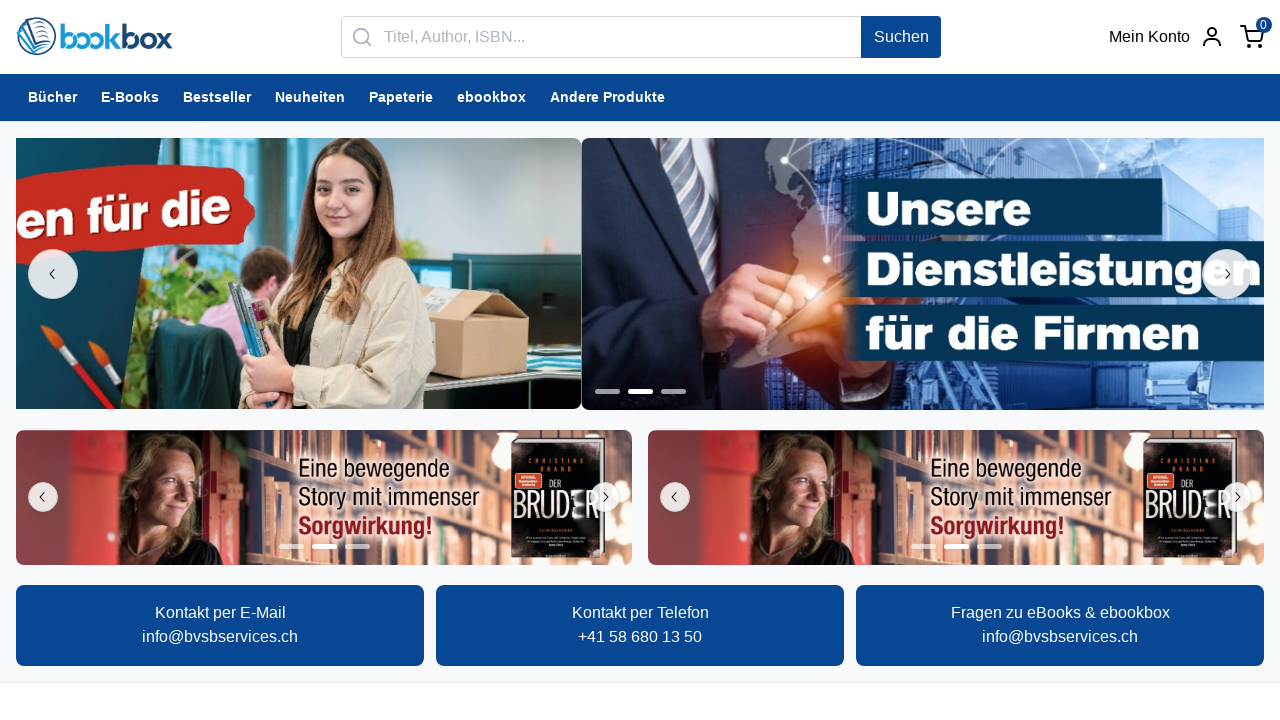

Clicked on 'Bücher' category at (640, 360) on div >> internal:has-text="B\u00fccher"i >> nth=0
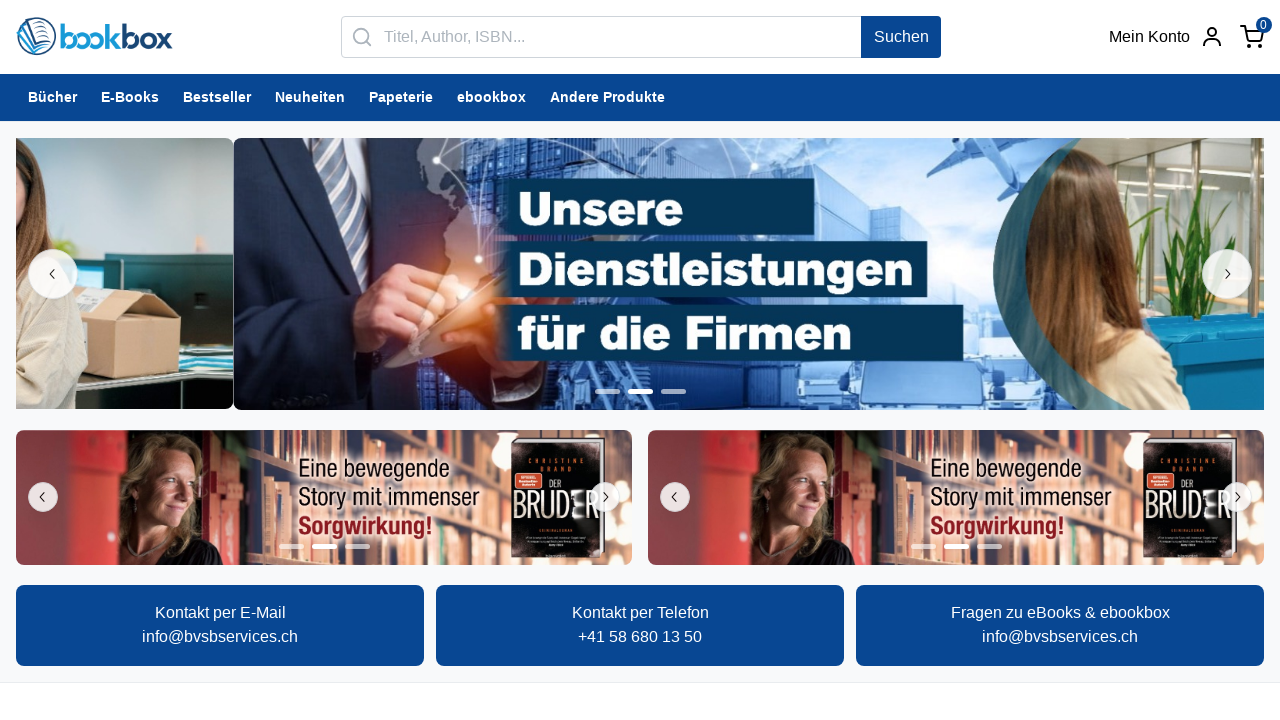

Waited 1 second for page to load
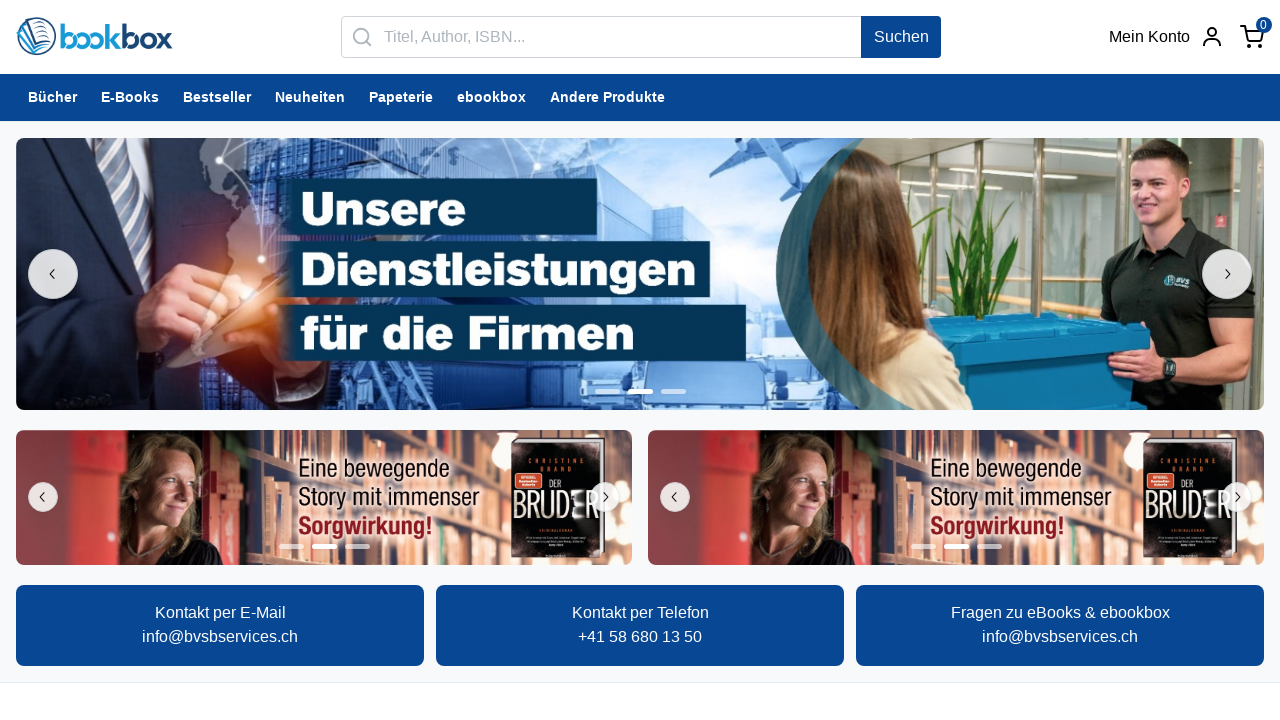

Clicked add to cart button on first product at (53, 274) on div:nth-child(3) > .mantine-UnstyledButton-root >> nth=0
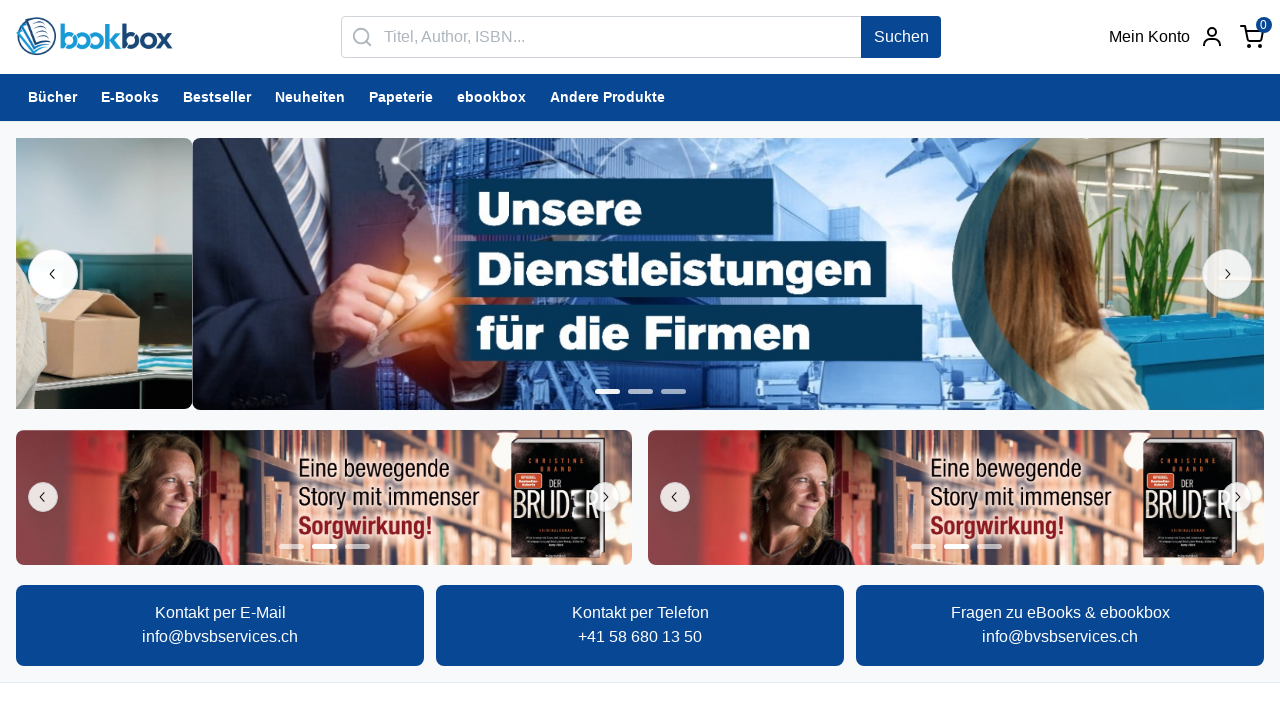

Waited 1 second for cart to update
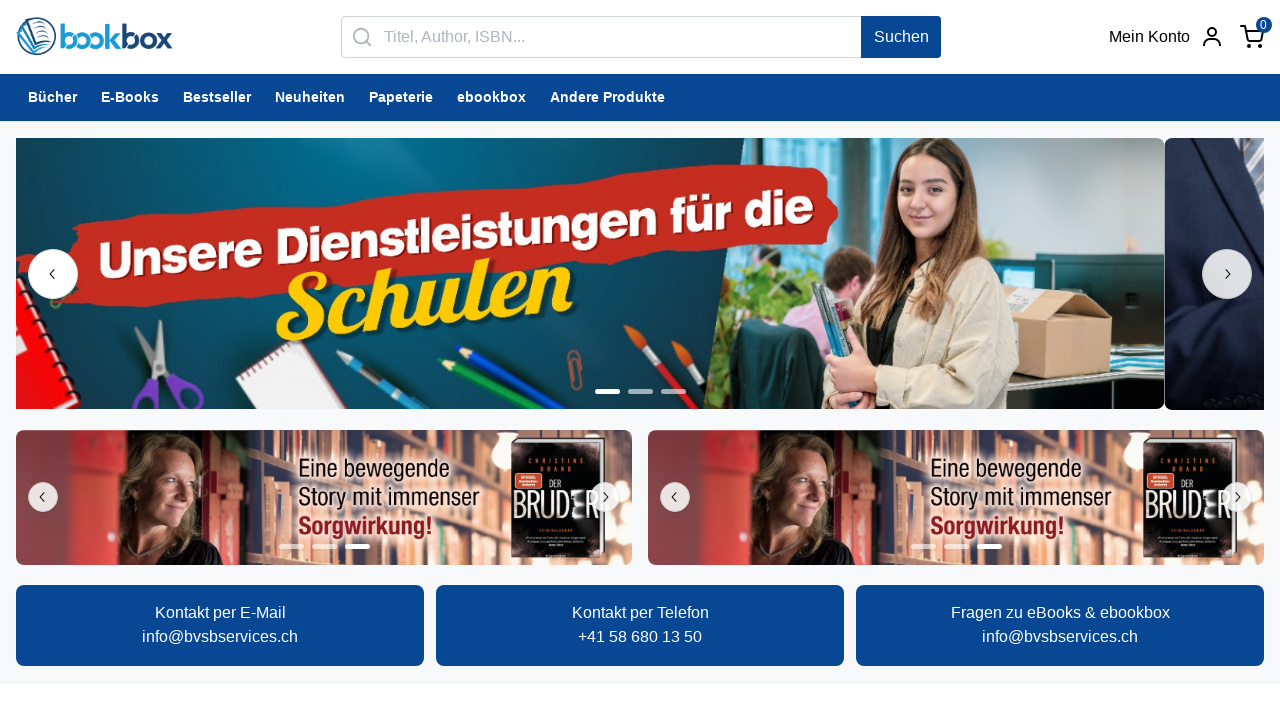

Verified cart icon number indicator is visible after adding item
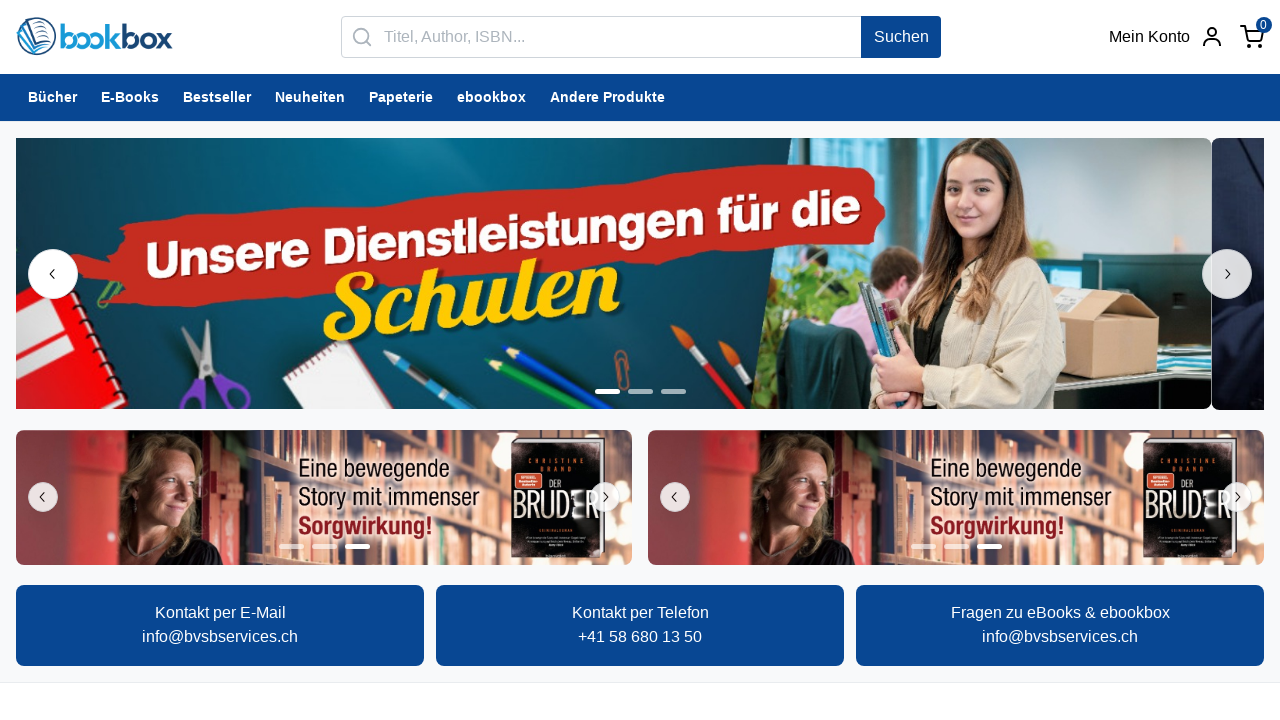

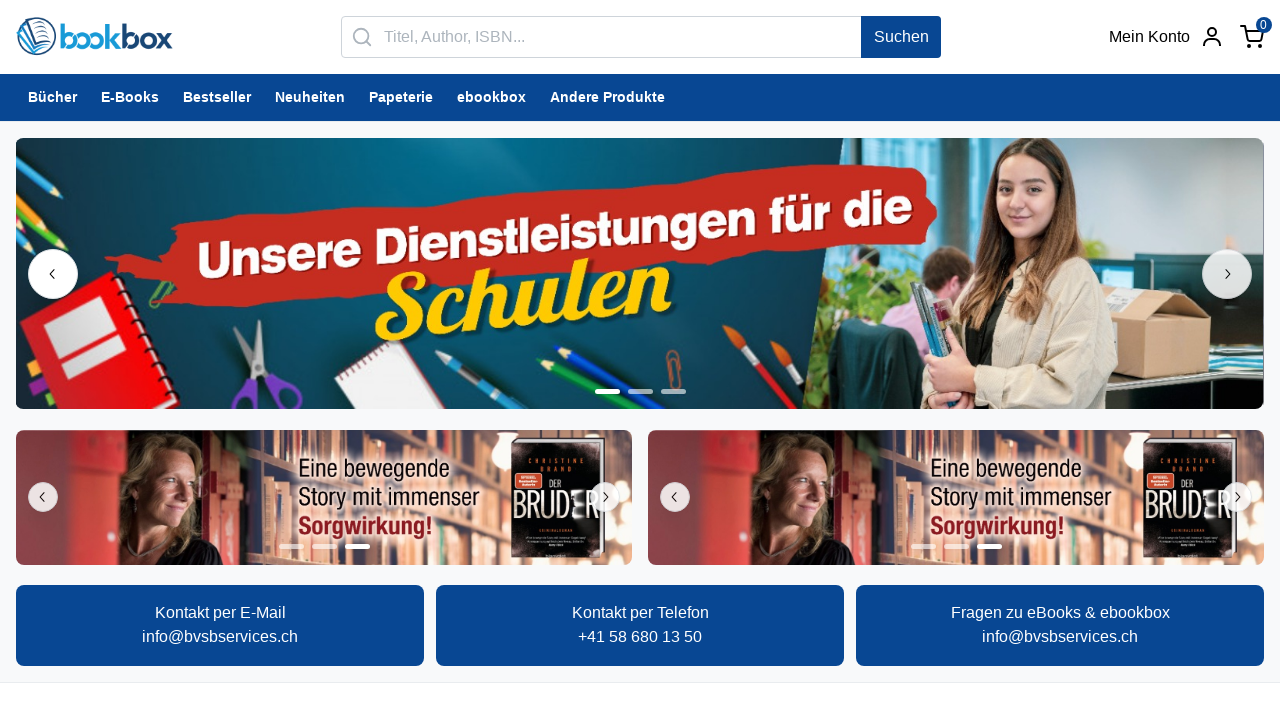